Fills in a Nano cryptocurrency address in a faucet form and clicks the submit button to request free Nano

Starting URL: https://freenanofaucet.com

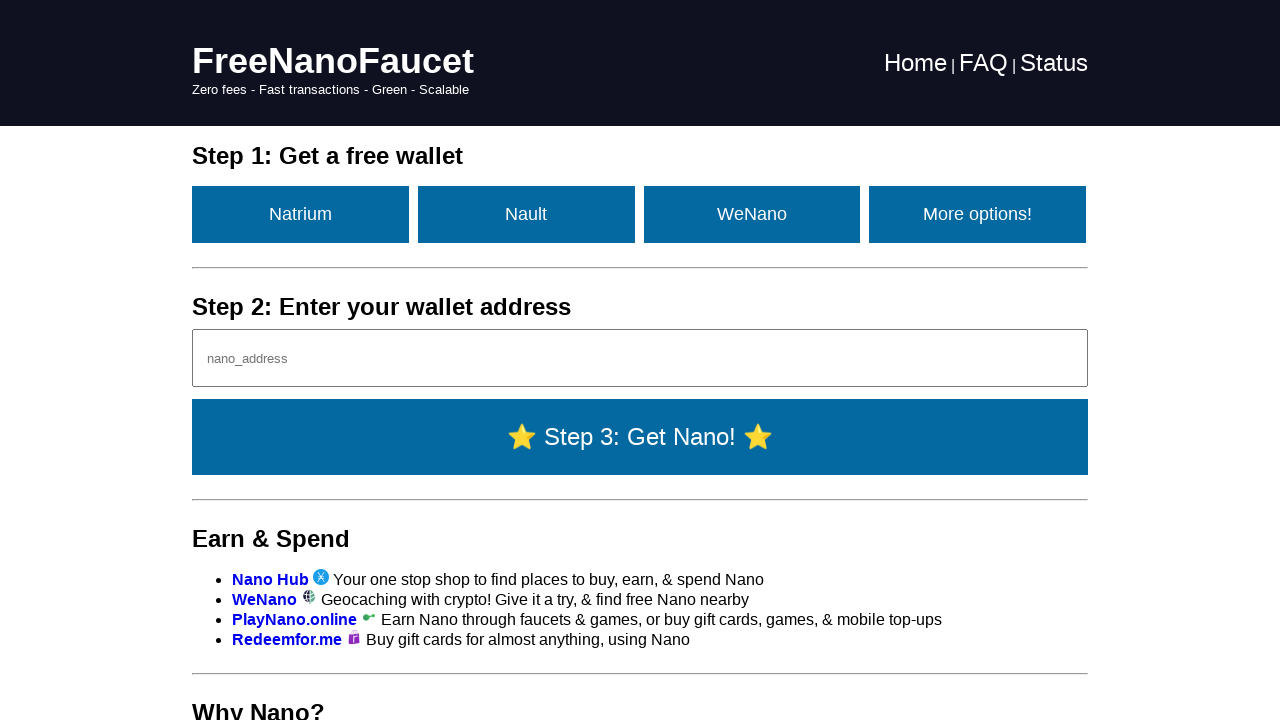

Filled Nano address field with wallet address on #nanoAddr
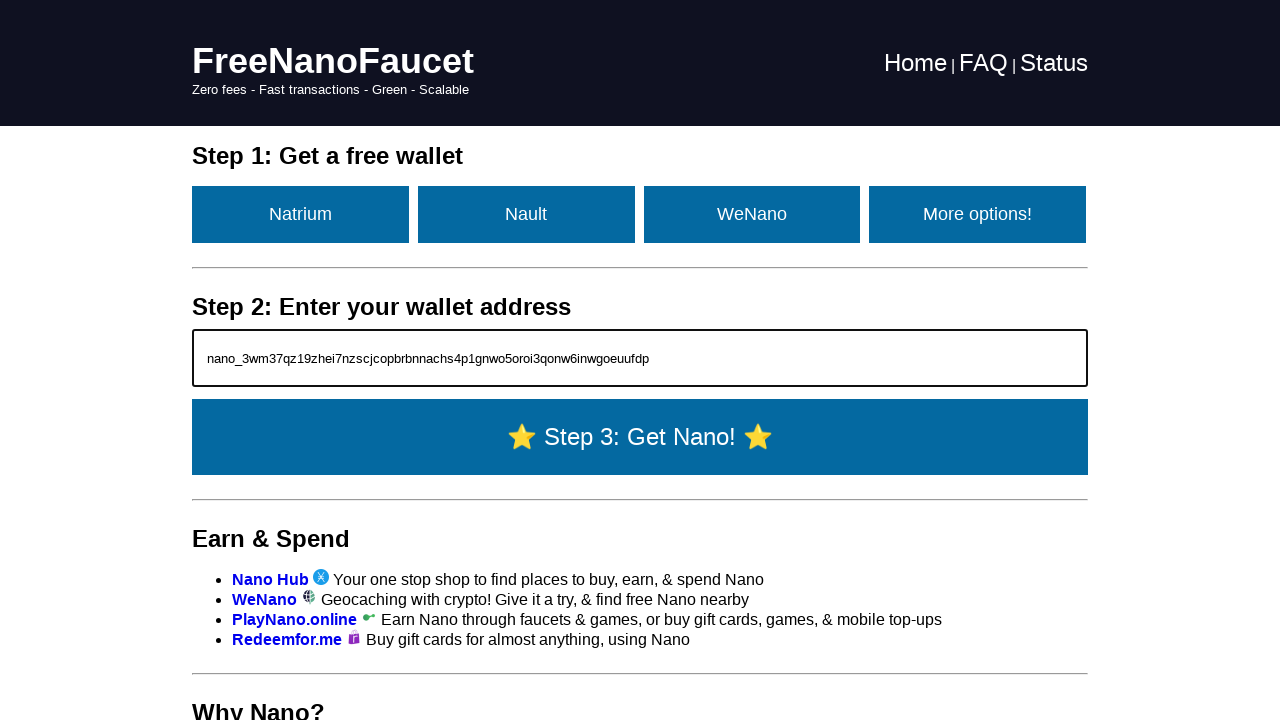

Clicked the 'Get Nano' submit button at (640, 437) on #getNano
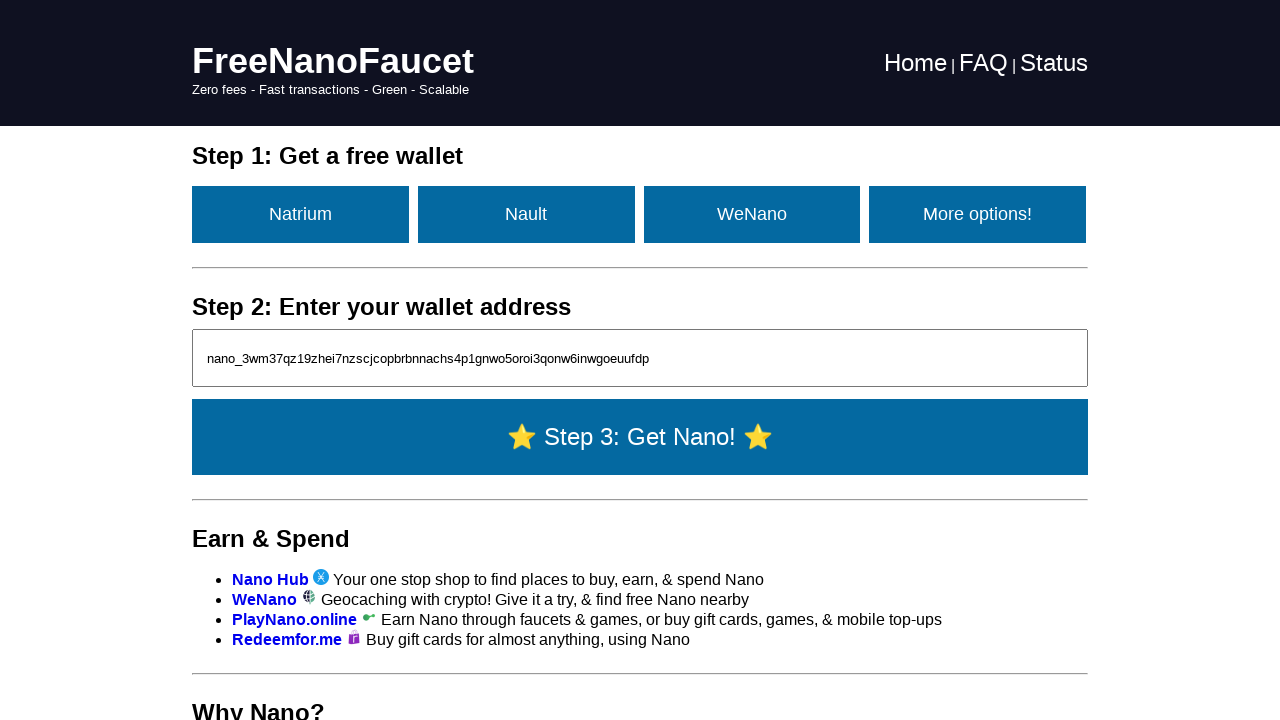

Waited 2 seconds for faucet response
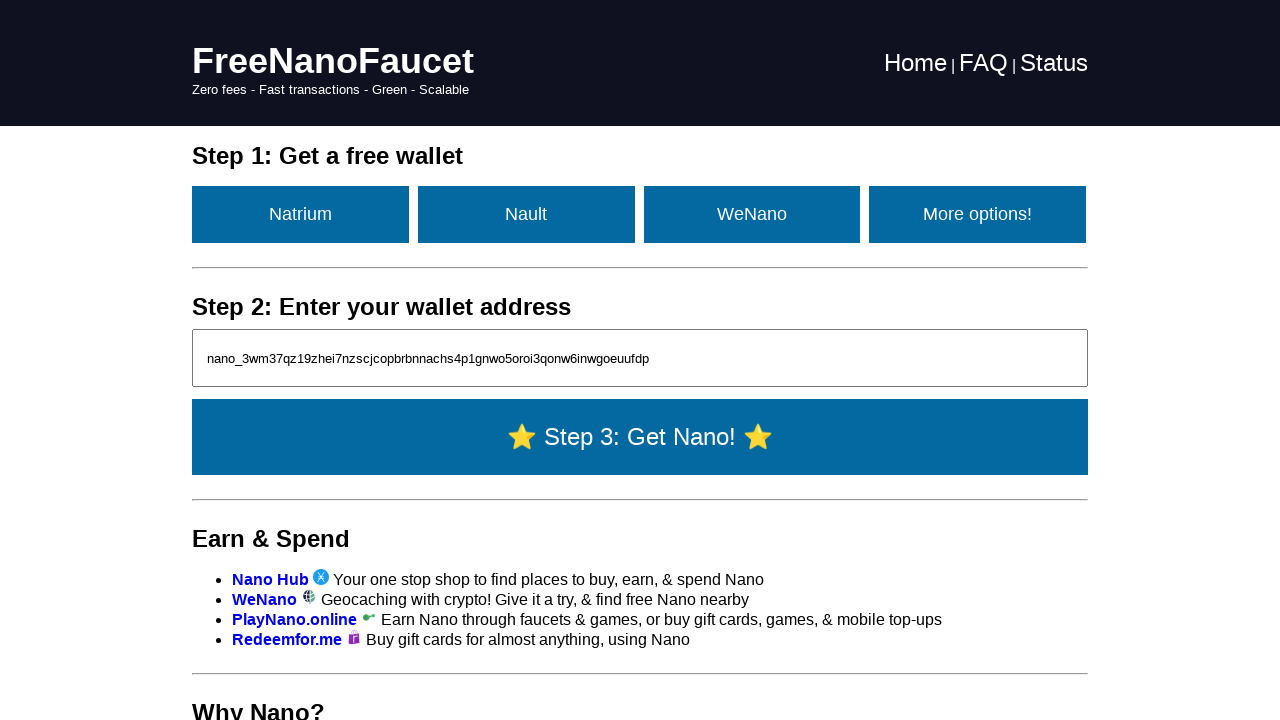

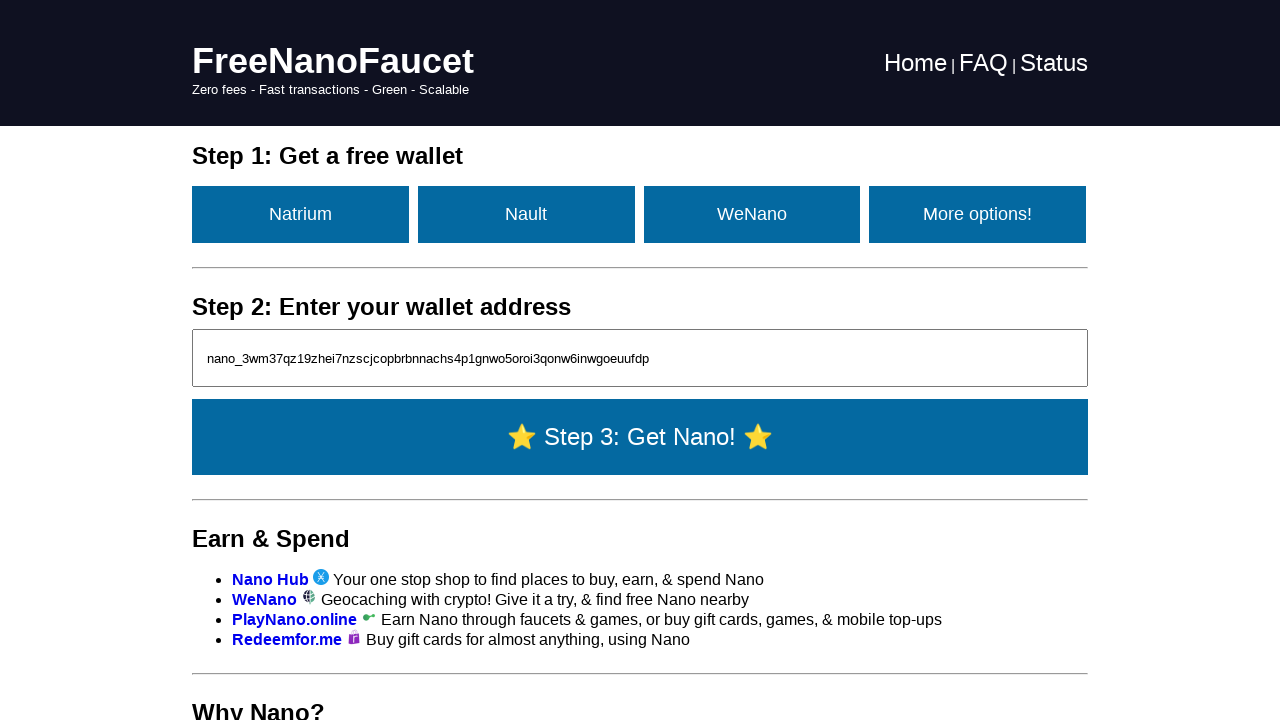